Tests dynamic control functionality by checking if a text field is enabled, clicking a toggle button, and verifying the field's state changes

Starting URL: https://v1.training-support.net/selenium/dynamic-controls

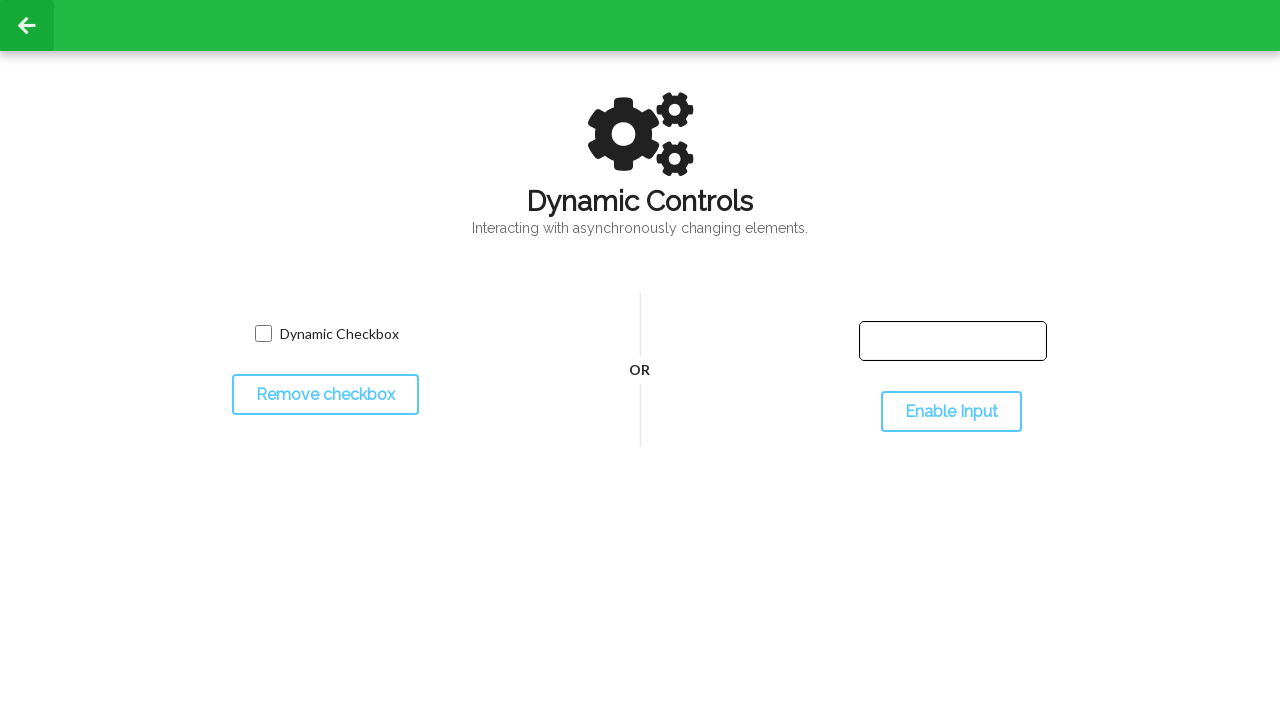

Located the text input field
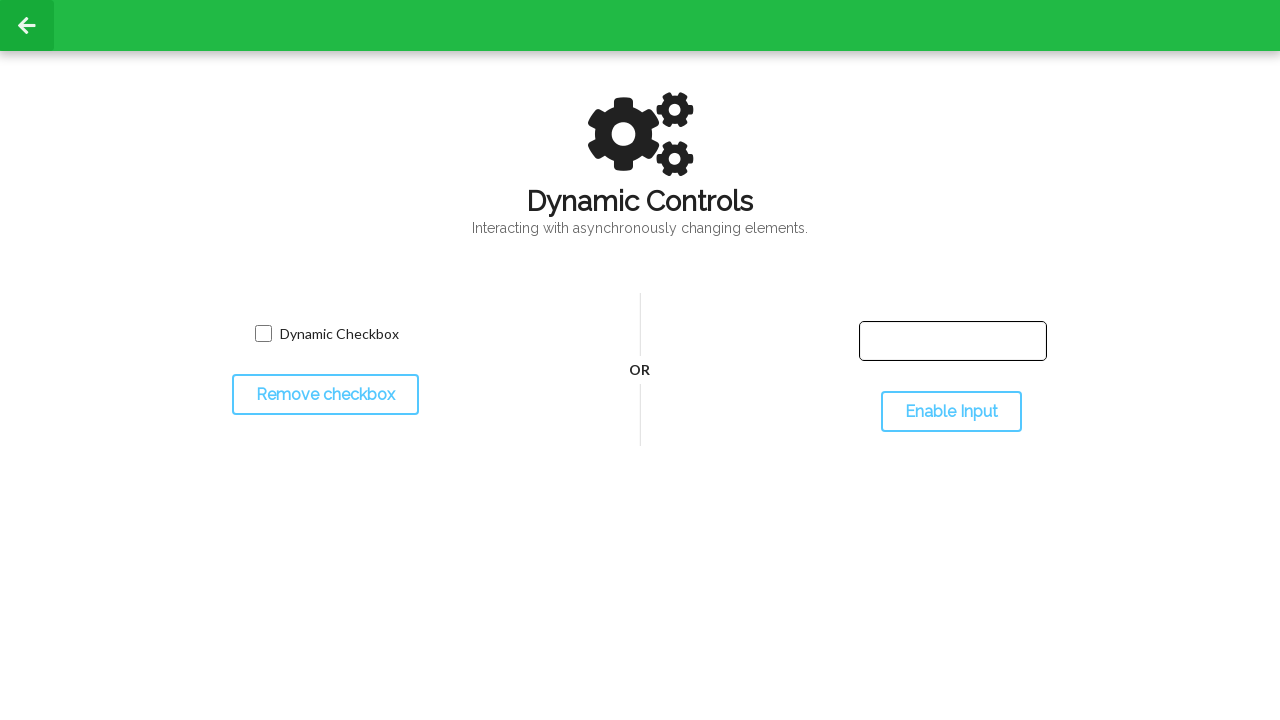

Checked if text field is enabled - initial state
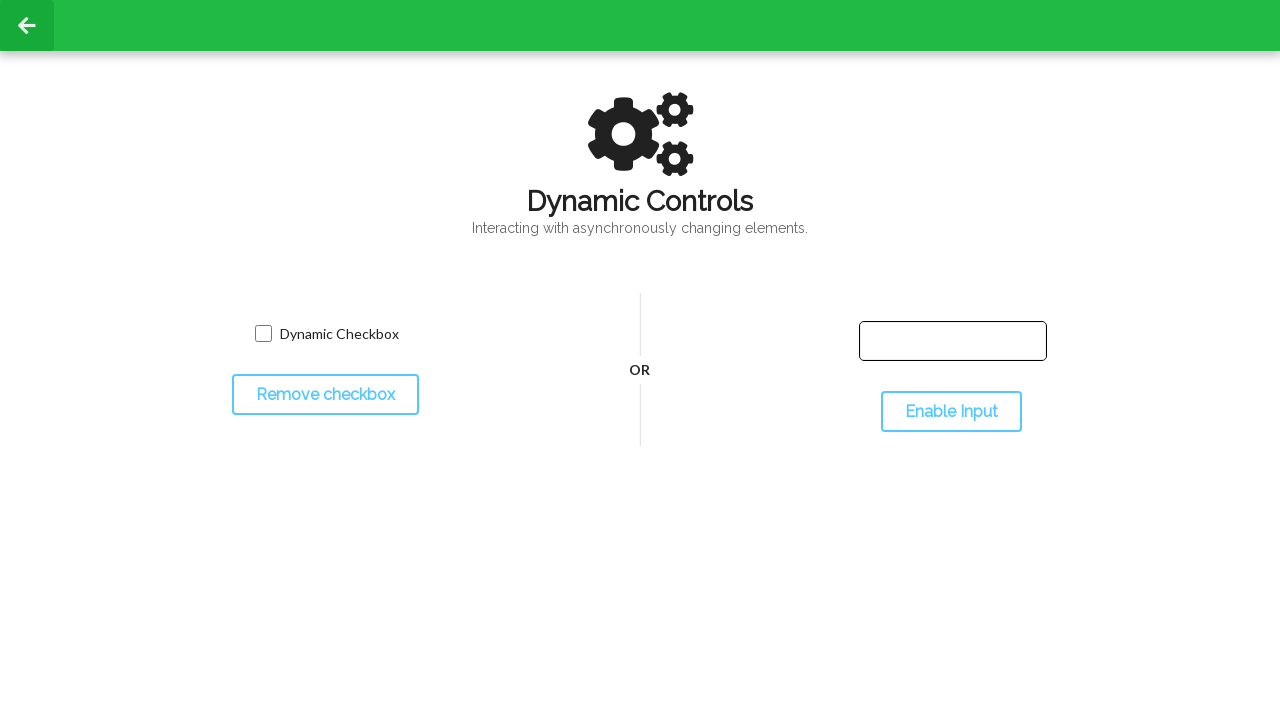

Clicked the toggle button to change text field state at (951, 412) on #toggleInput
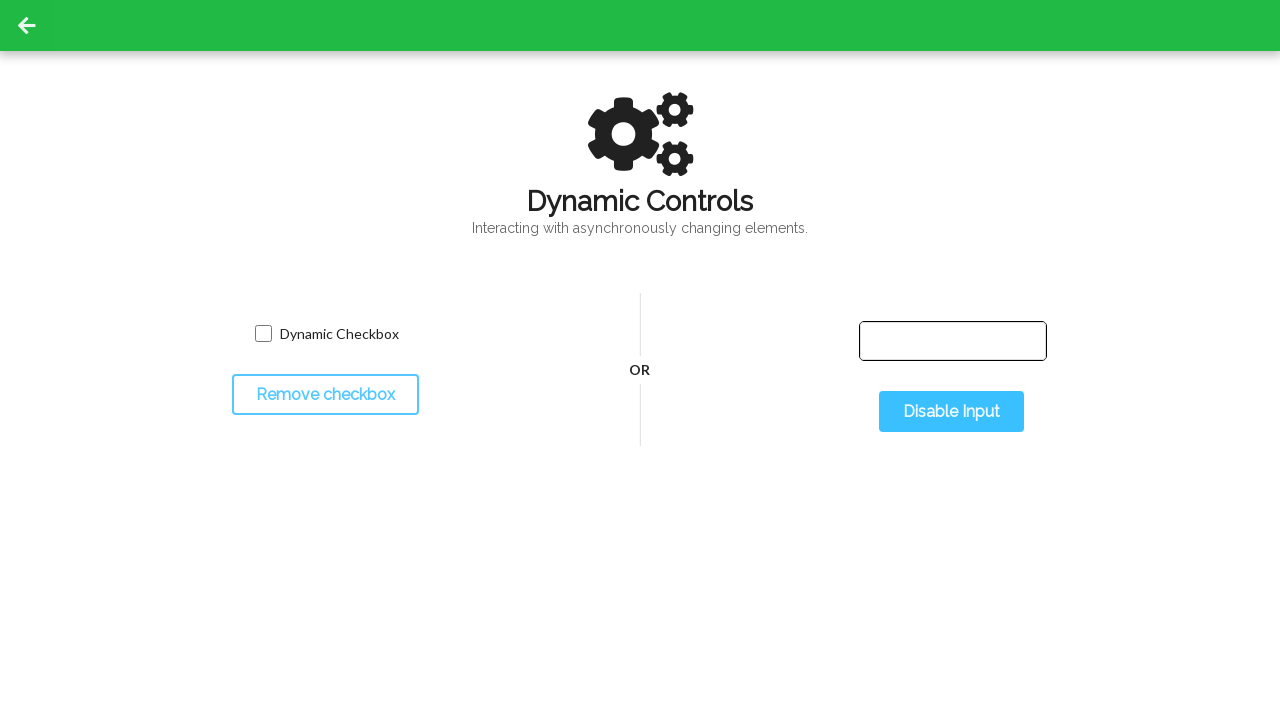

Waited 2 seconds for state change to complete
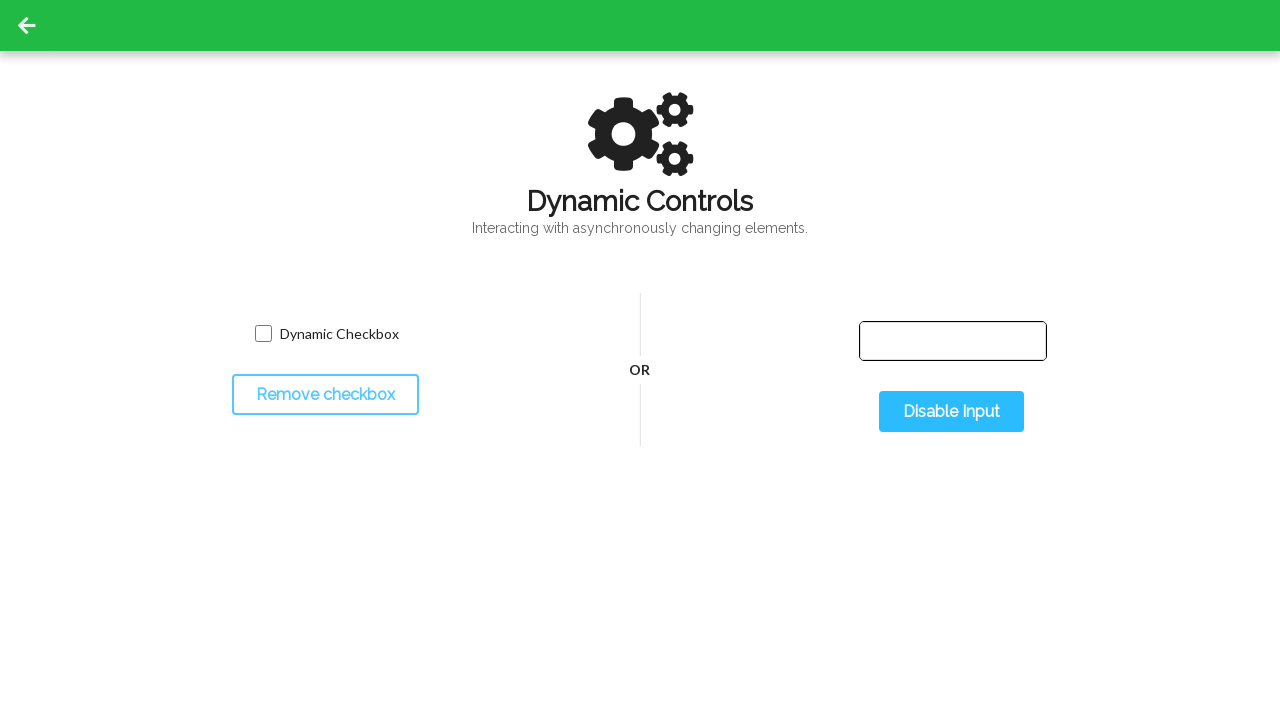

Checked if text field is enabled - after toggle
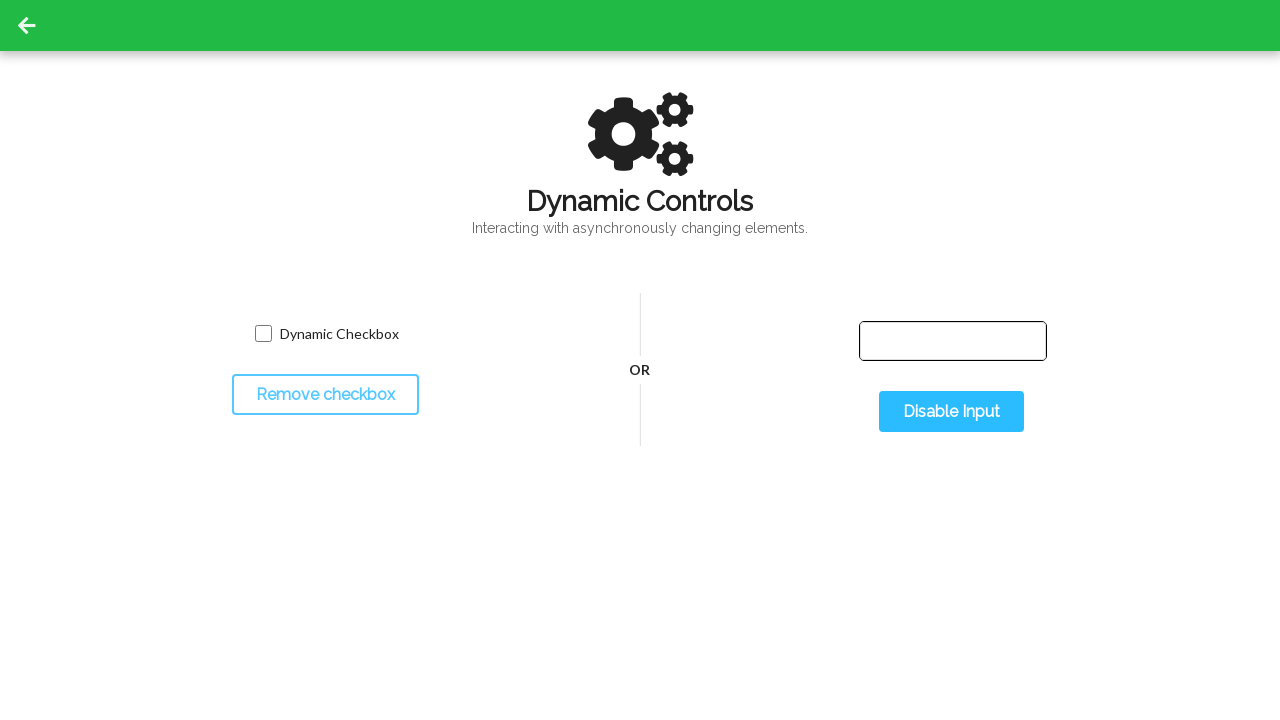

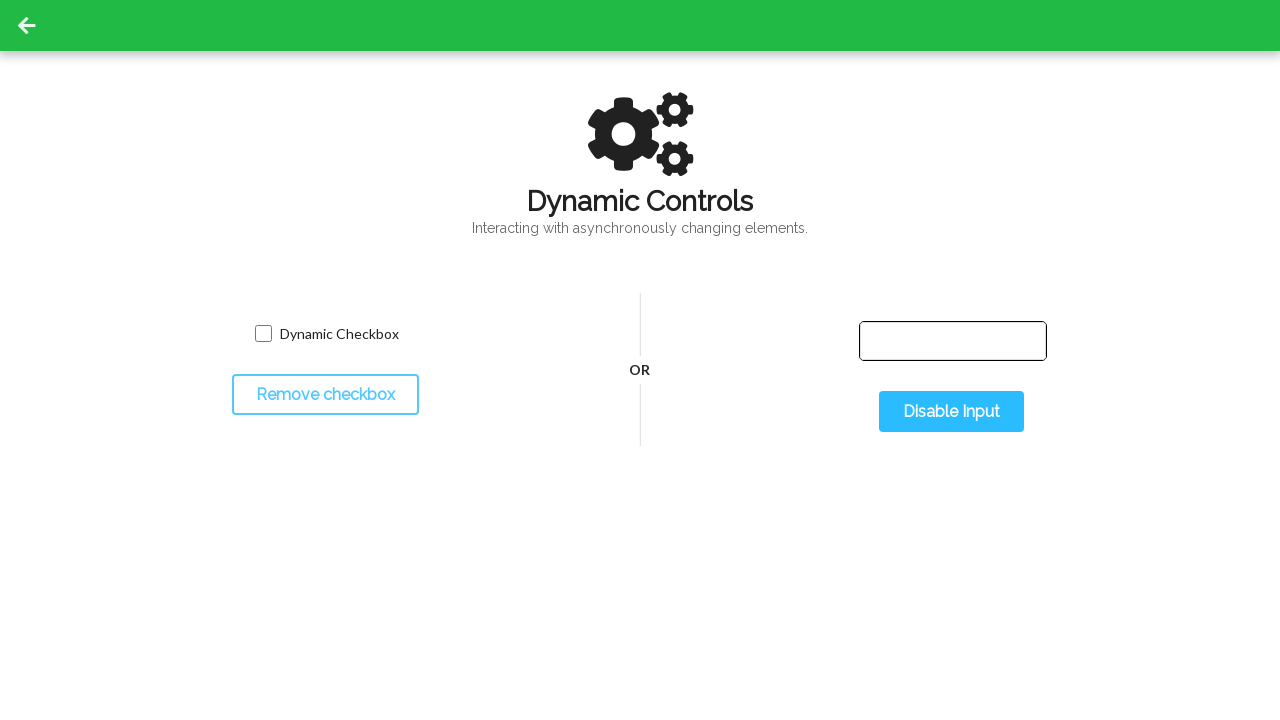